Tests file download functionality by clicking on a text file link and waiting for the download to complete

Starting URL: https://the-internet.herokuapp.com/download

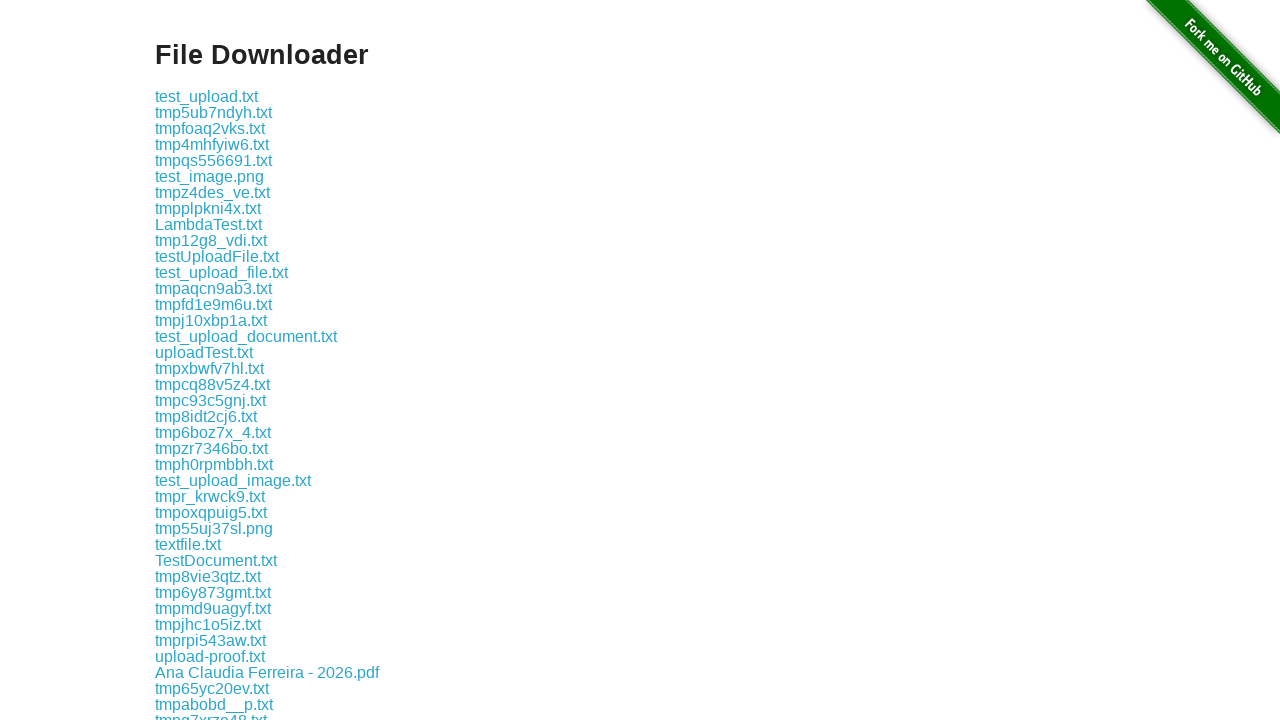

Clicked on test.txt file link to initiate download at (178, 360) on xpath=//*[text()='test.txt']
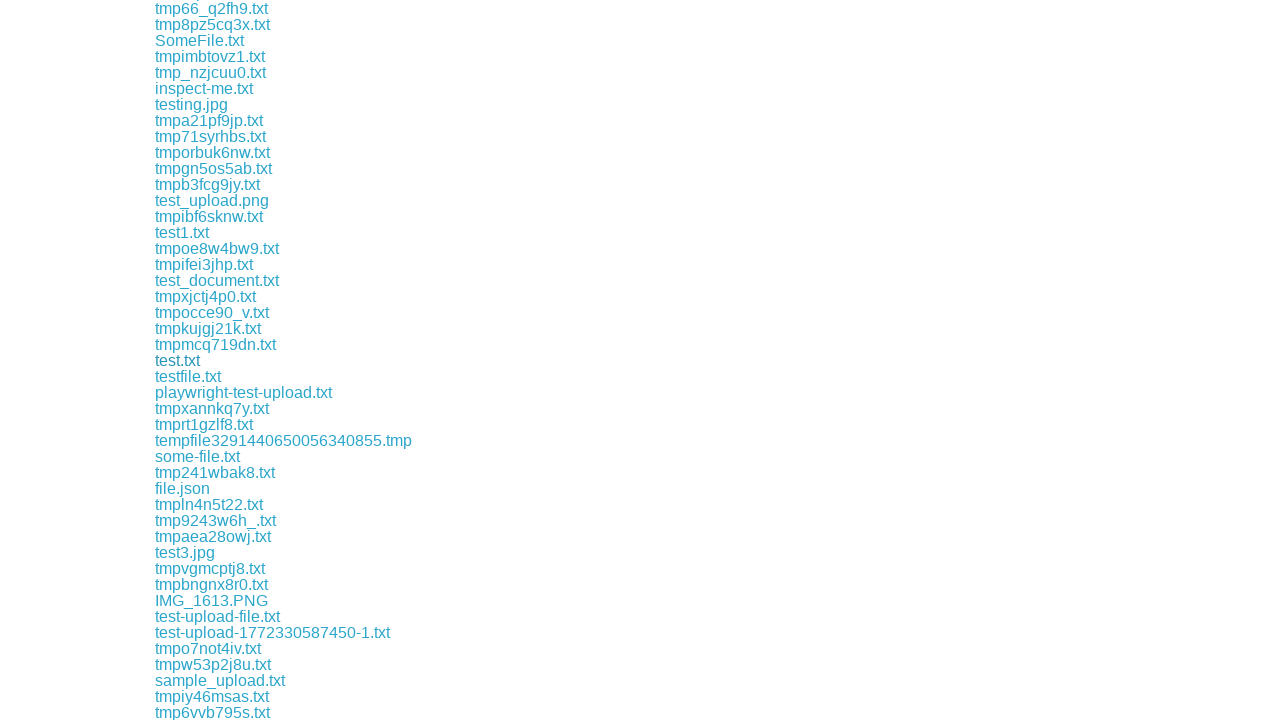

Waited 2 seconds for file download to complete
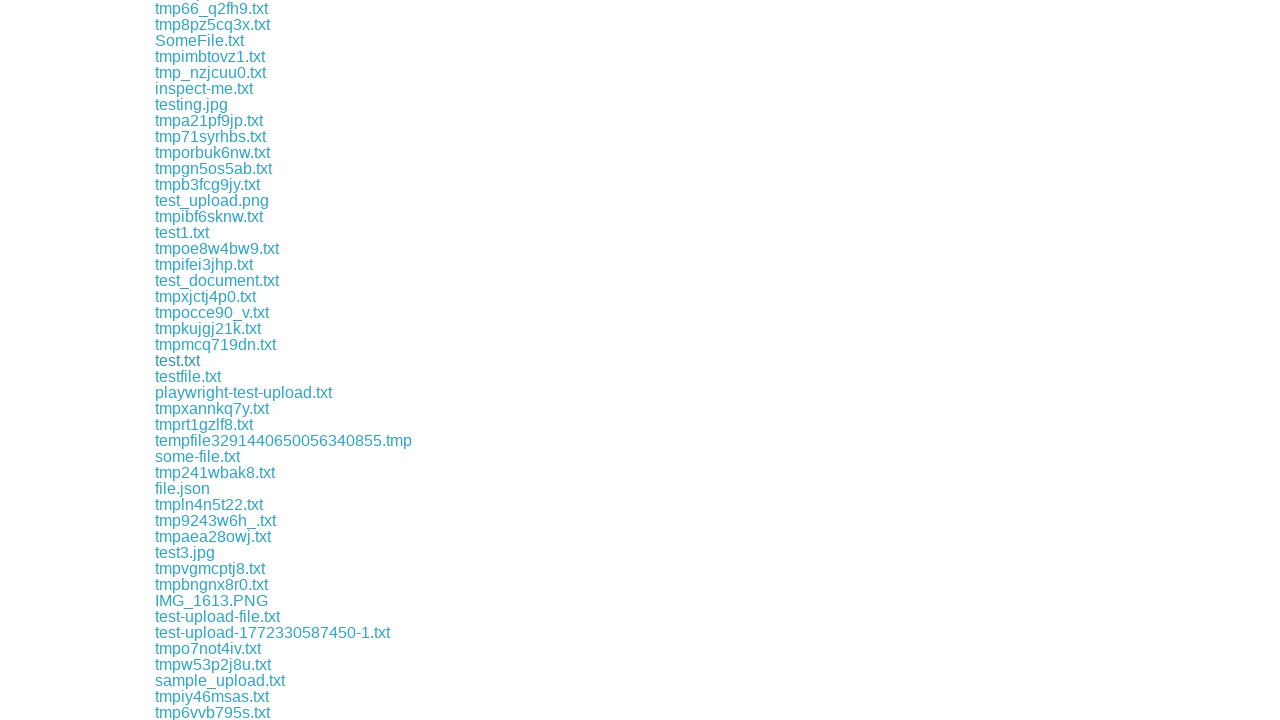

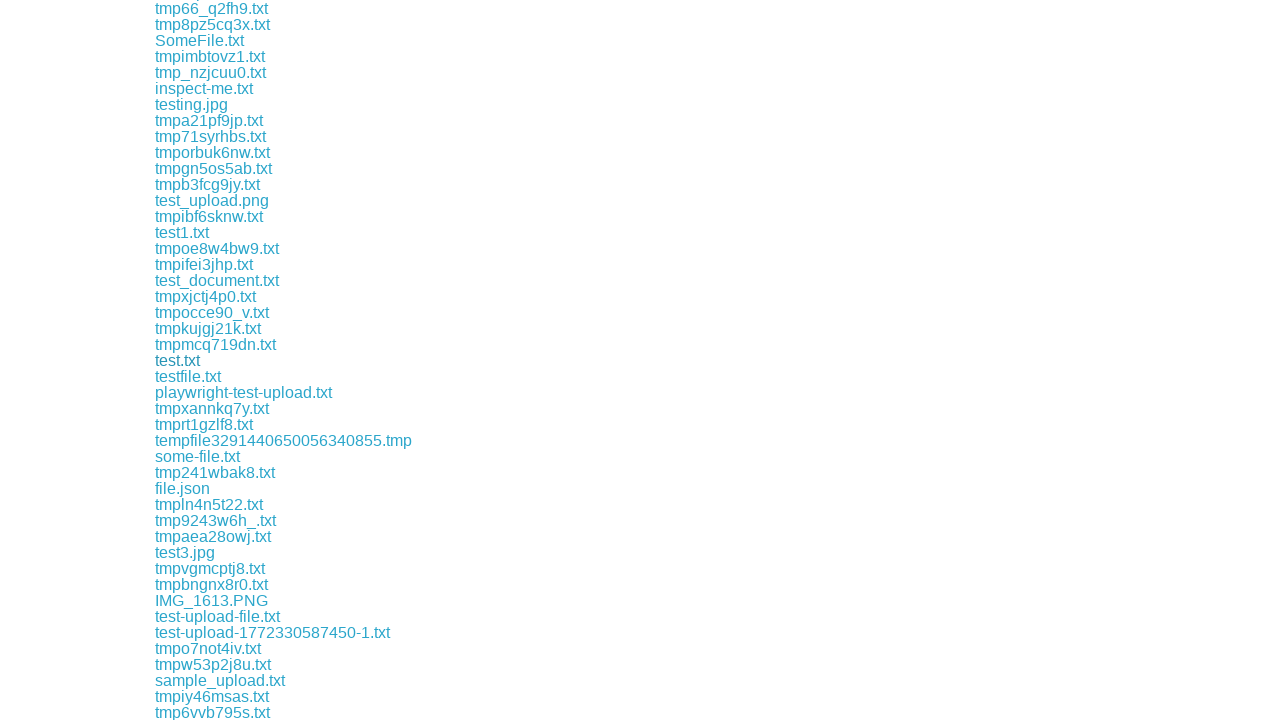